Tests text input field by typing a random word and verifying the value is set correctly

Starting URL: https://www.selenium.dev/selenium/web/web-form.html

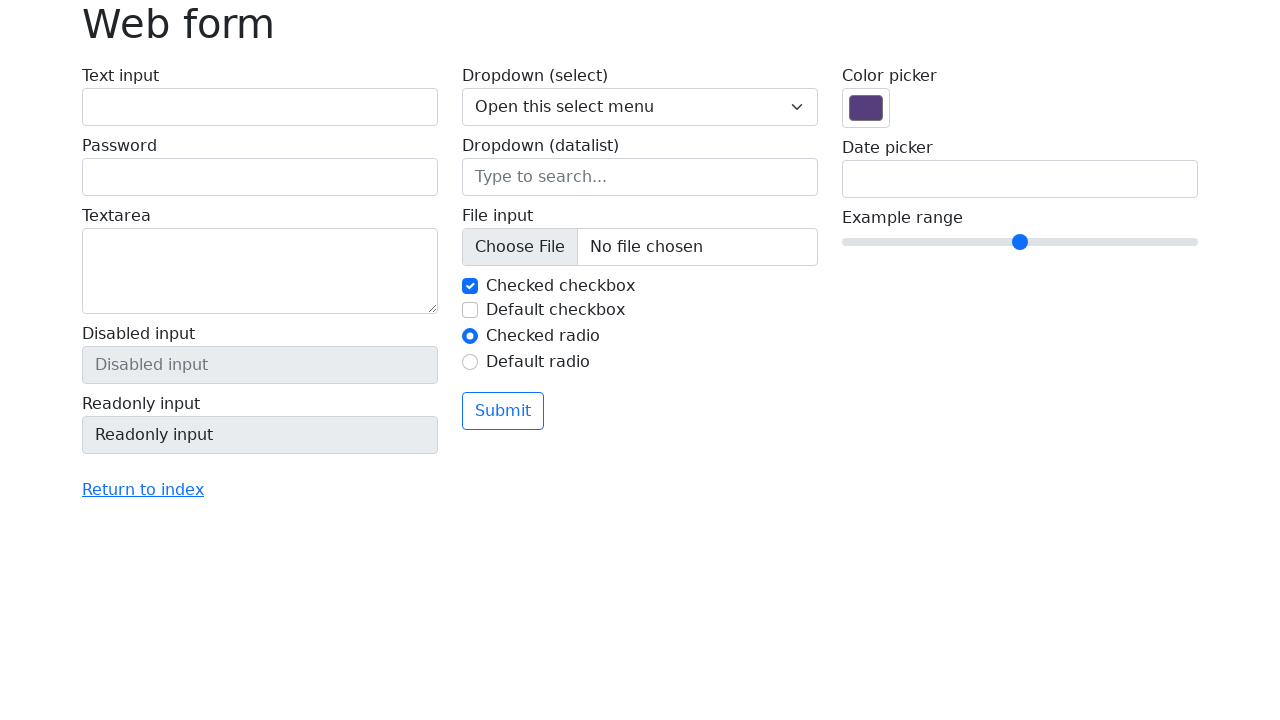

Typed 'ocean' into the text input field on input#my-text-id
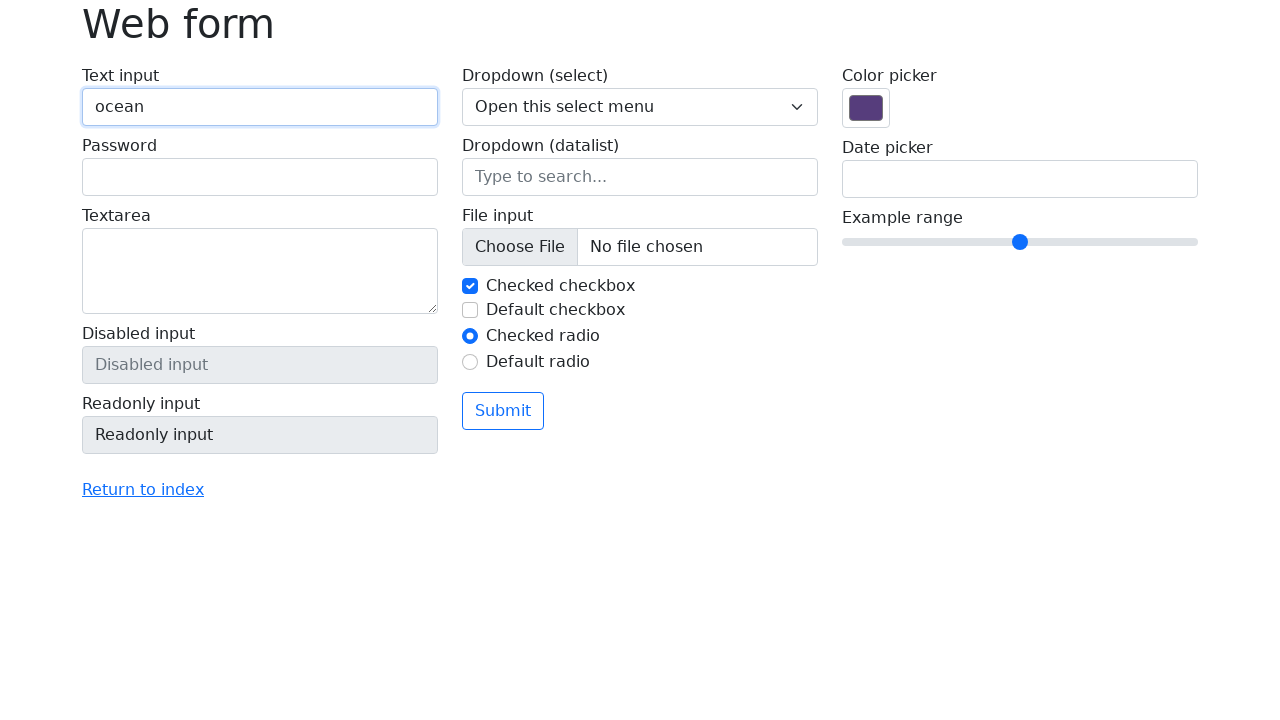

Verified that text input field value equals 'ocean'
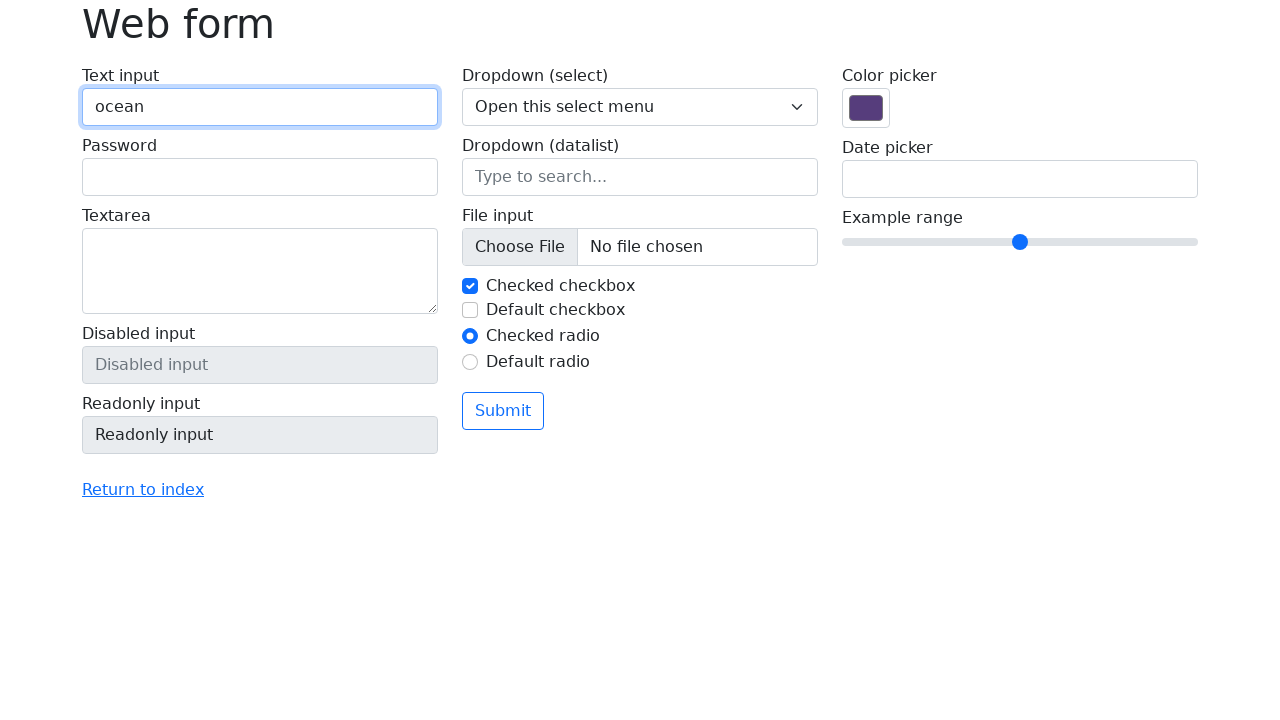

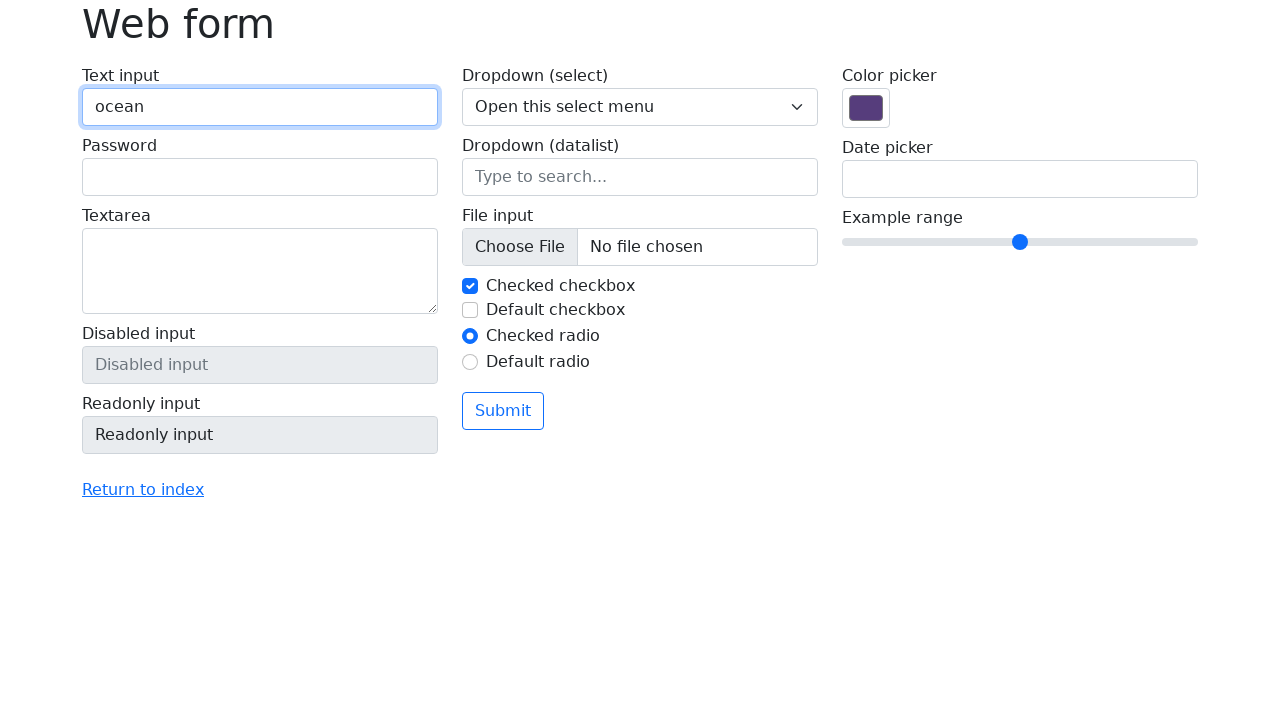